Navigates to an Angular practice site, clicks on the Shop link, and verifies that product cards are displayed with their names, prices, and descriptions.

Starting URL: http://www.rahulshettyacademy.com/angularpractice/

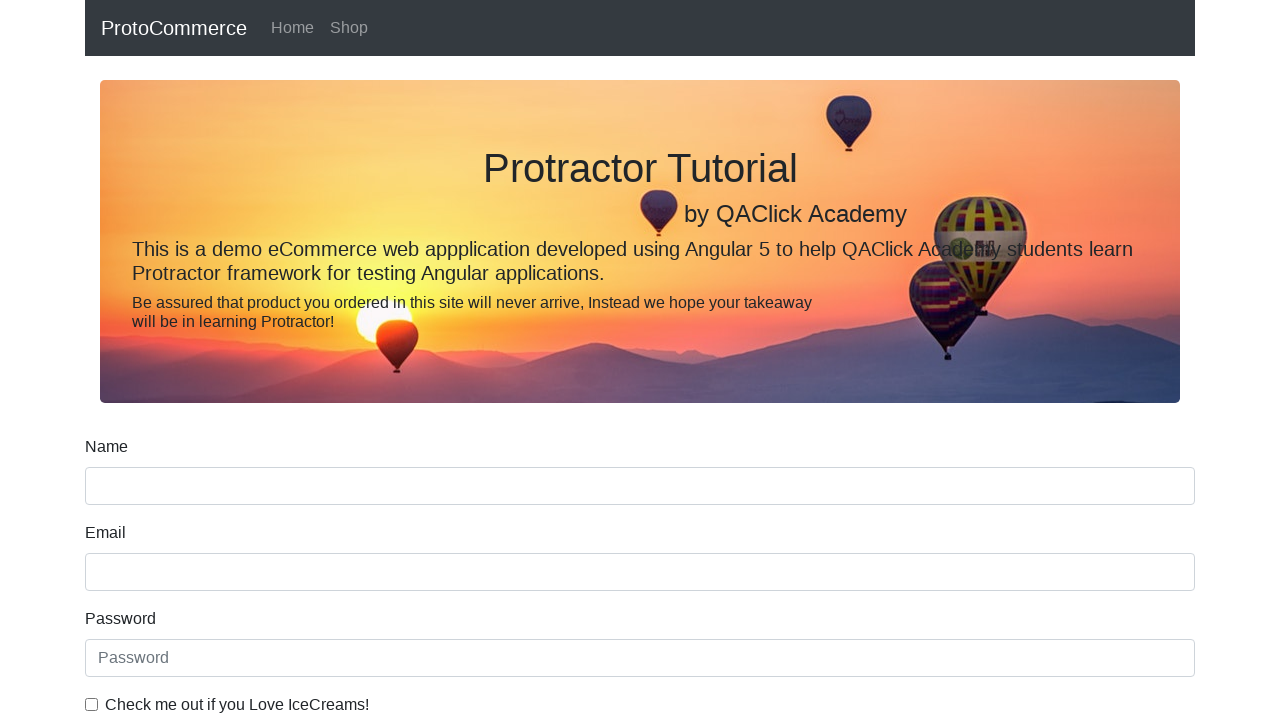

Navigated to Angular practice site
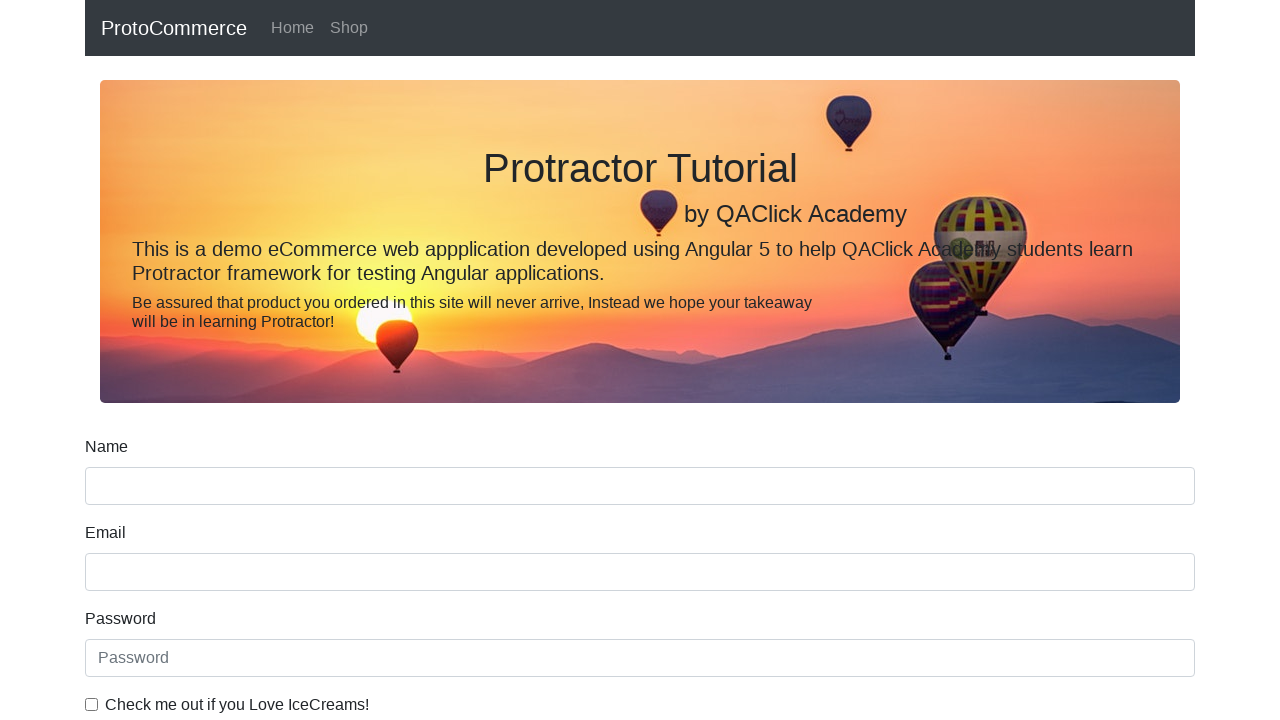

Clicked on Shop link at (349, 28) on xpath=//a[text()='Shop']
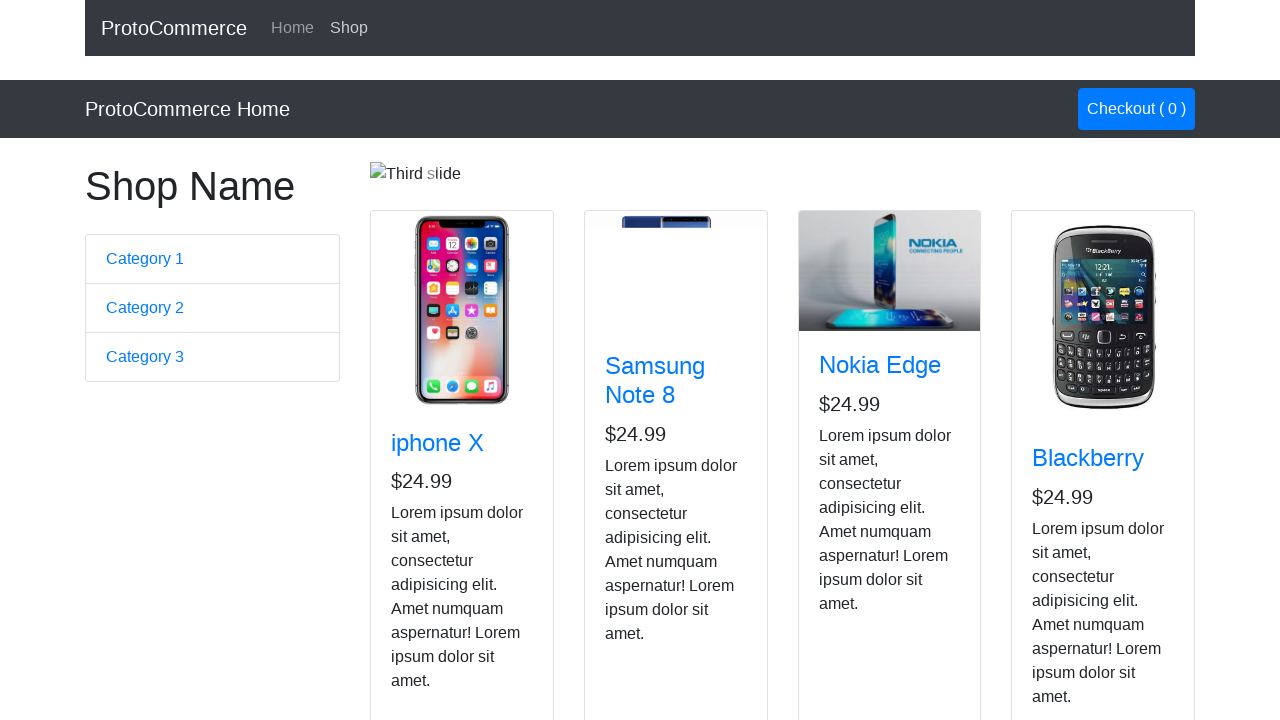

Product cards loaded
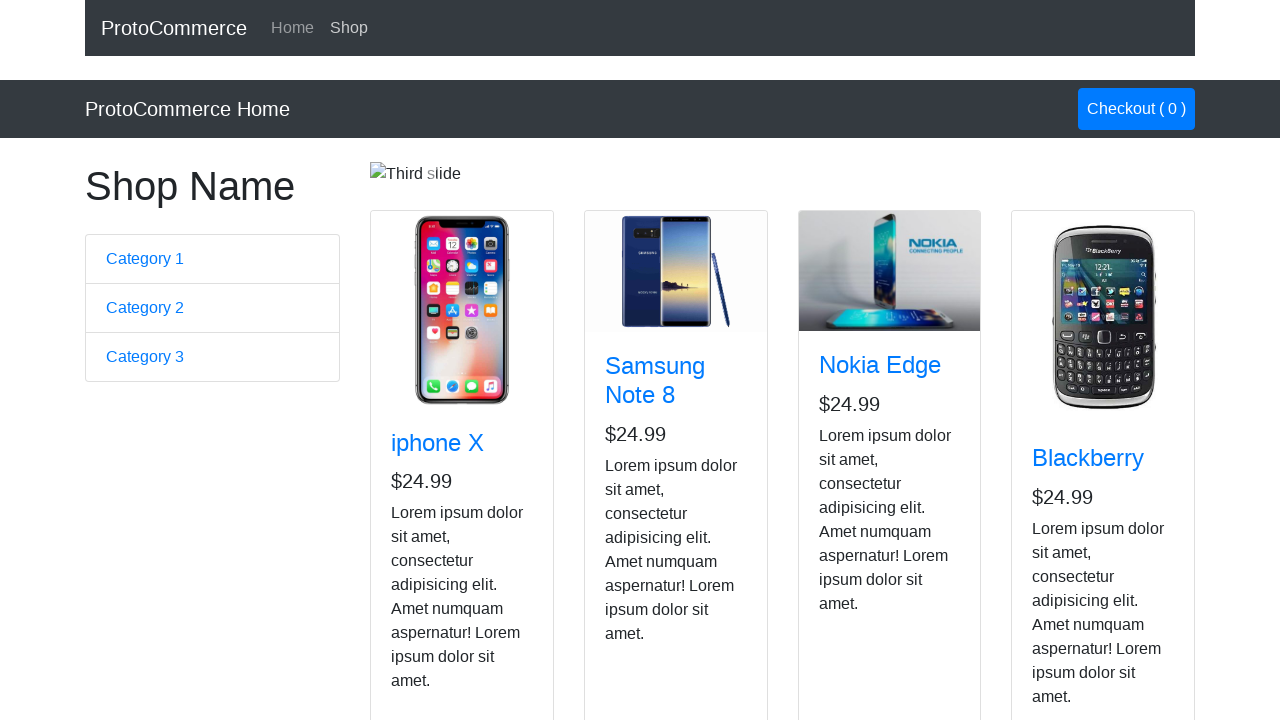

Verified product cards are displayed with names, prices, and descriptions
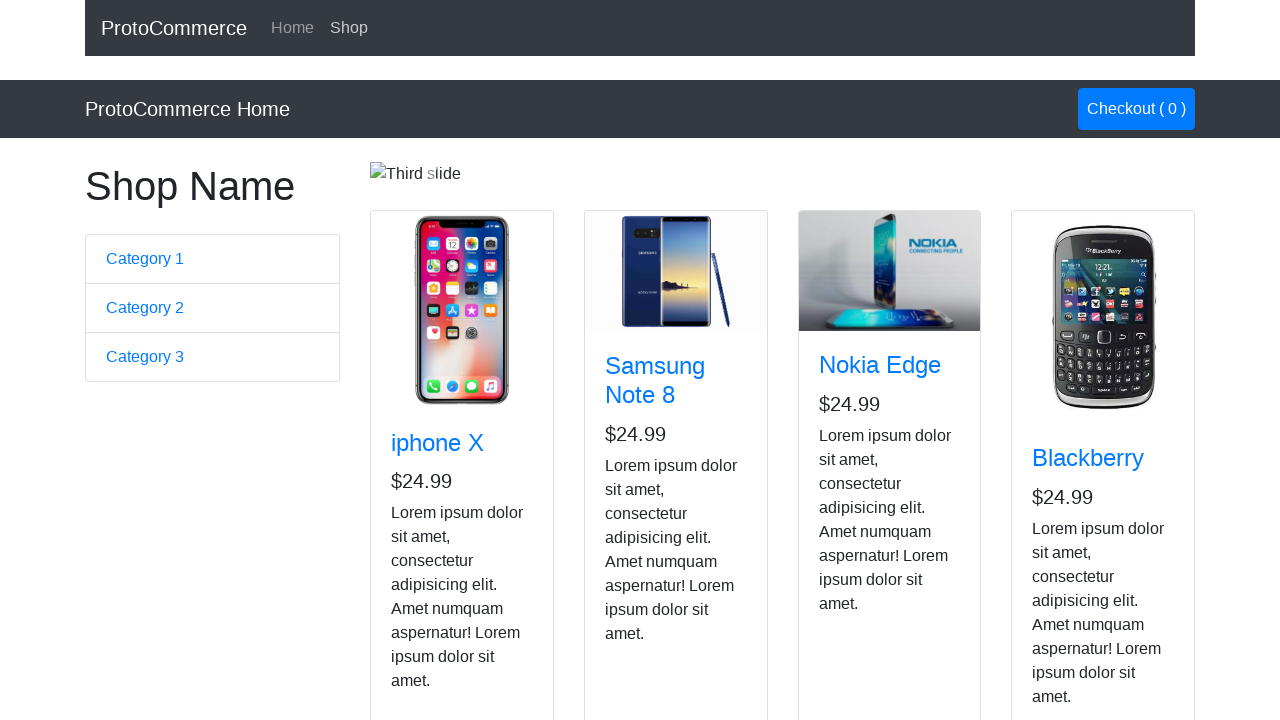

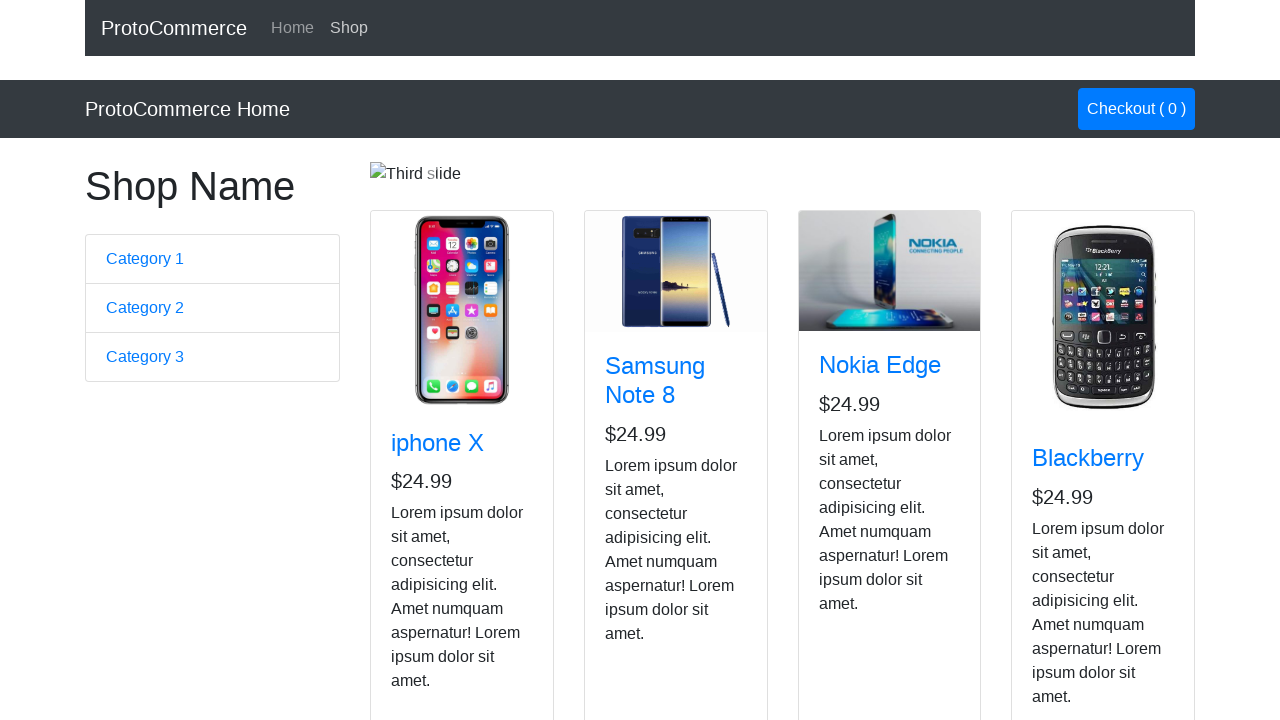